Tests interacting with iframes by accessing a frame via URL and filling a text input inside that frame

Starting URL: https://ui.vision/demo/webtest/frames/

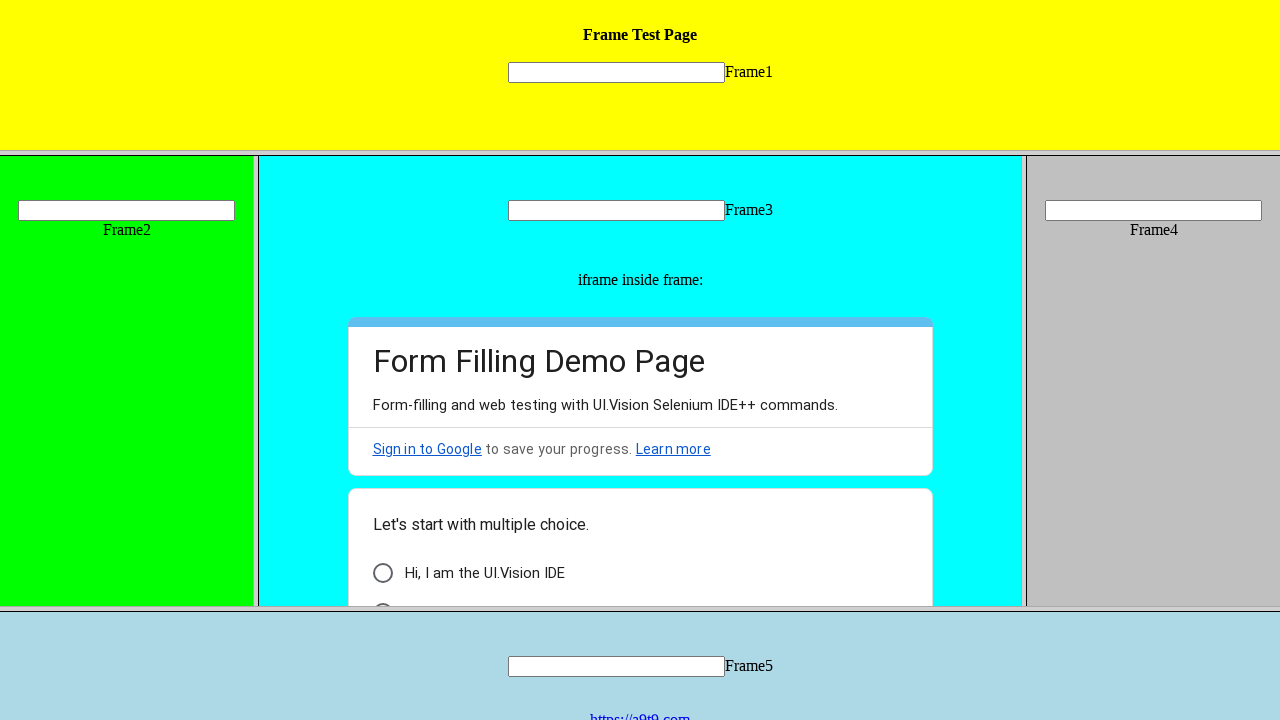

Accessed iframe using URL 'https://ui.vision/demo/webtest/frames/frame_2.html'
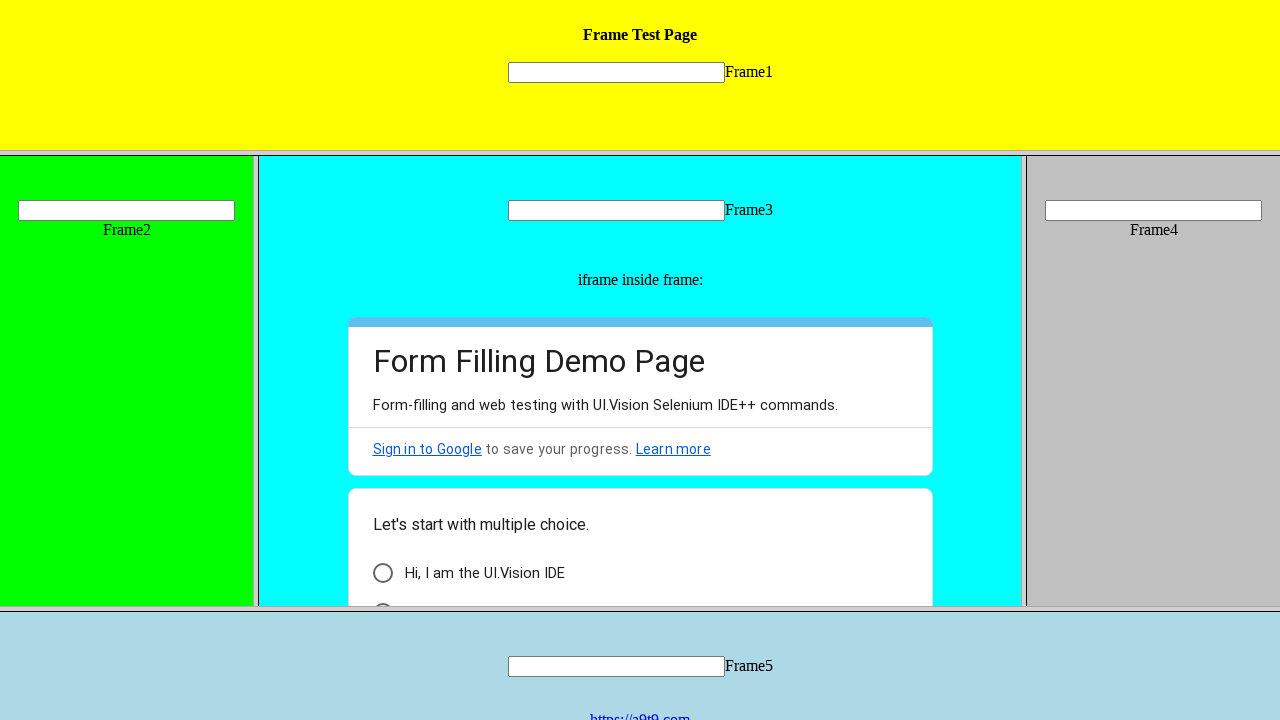

Filled text input field with 'john_test_user' inside the iframe on [name=mytext2]
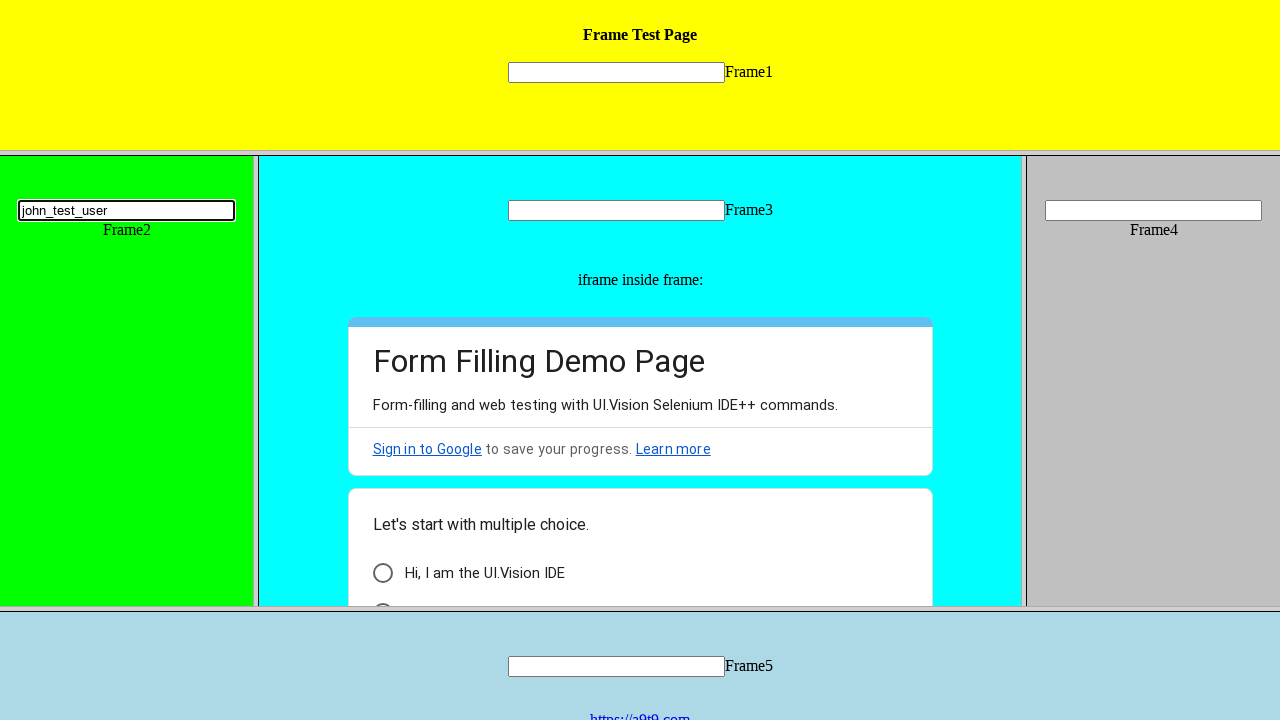

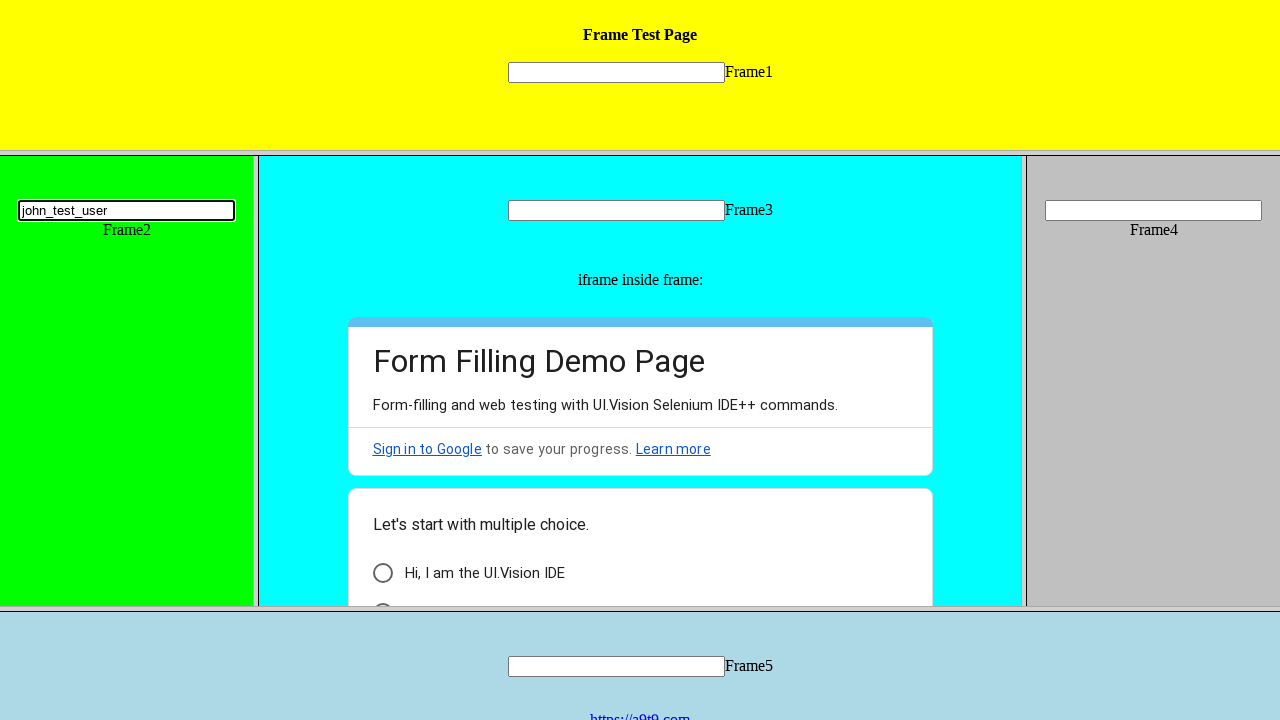